Tests double-click functionality on the search area to reveal a search title.

Starting URL: https://thecode.media/

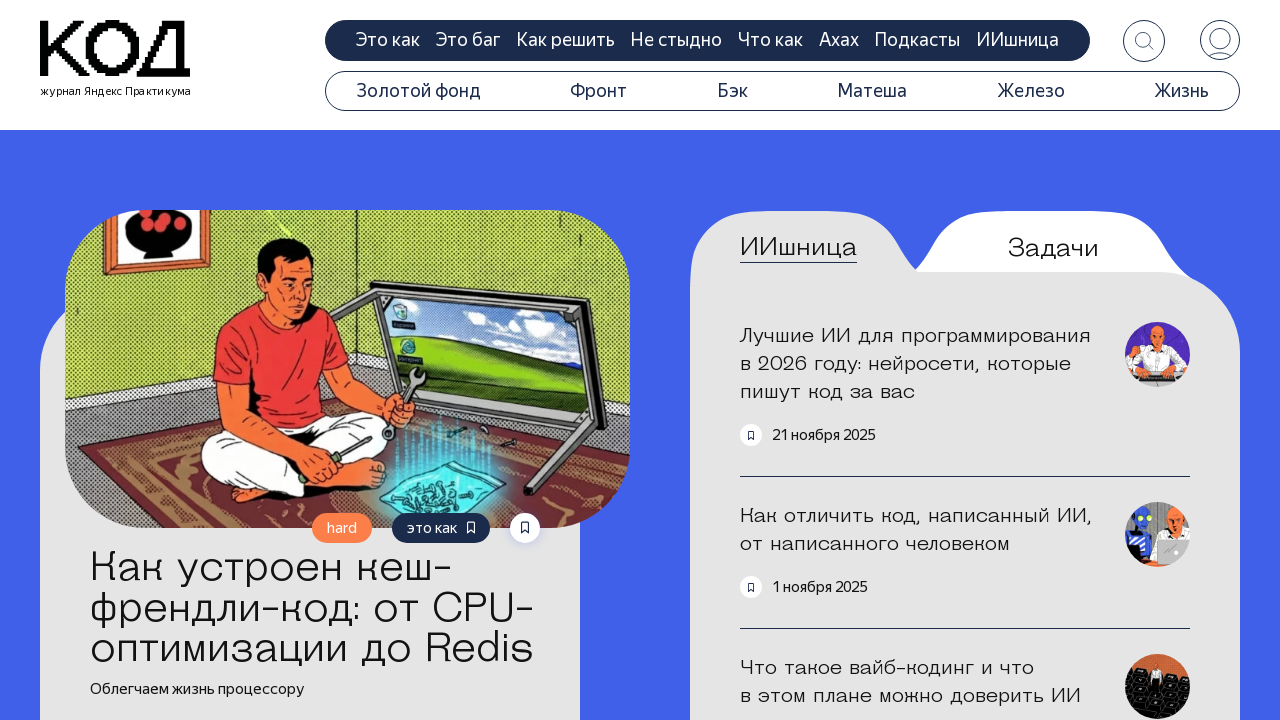

Double-clicked on the questions tab to reveal search functionality at (1053, 248) on .tab-questions
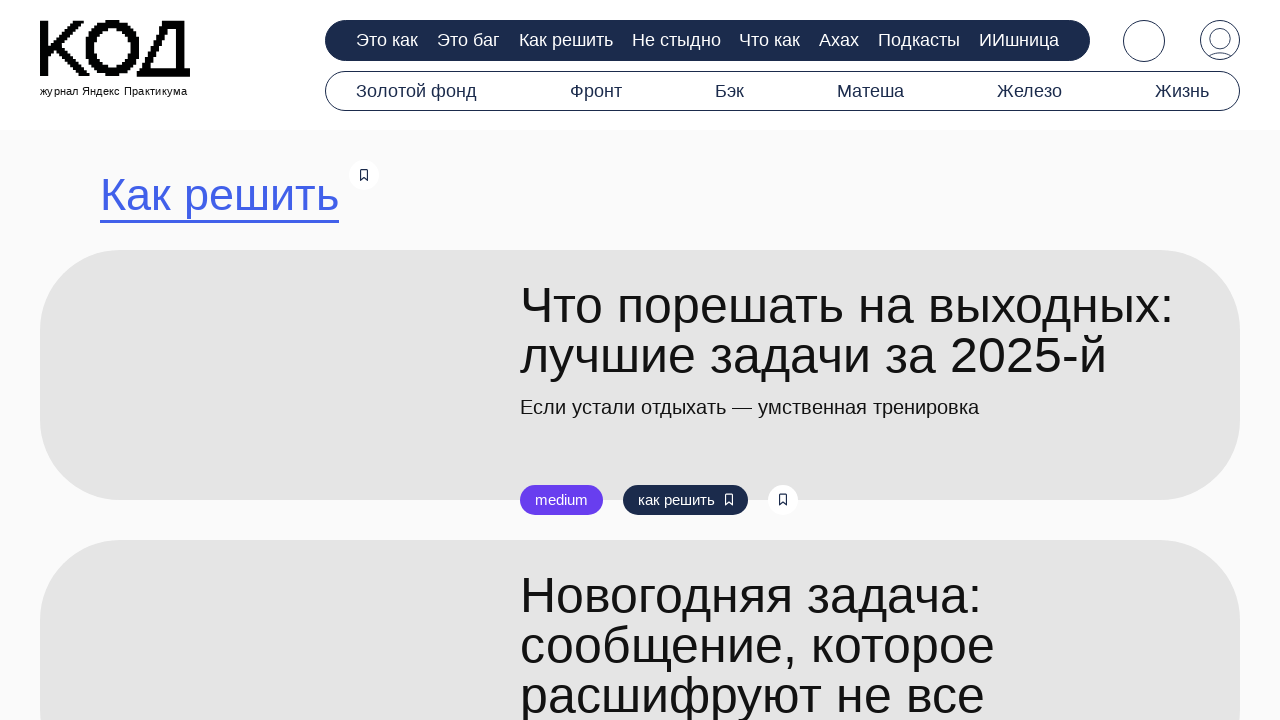

Search title appeared after double-click action
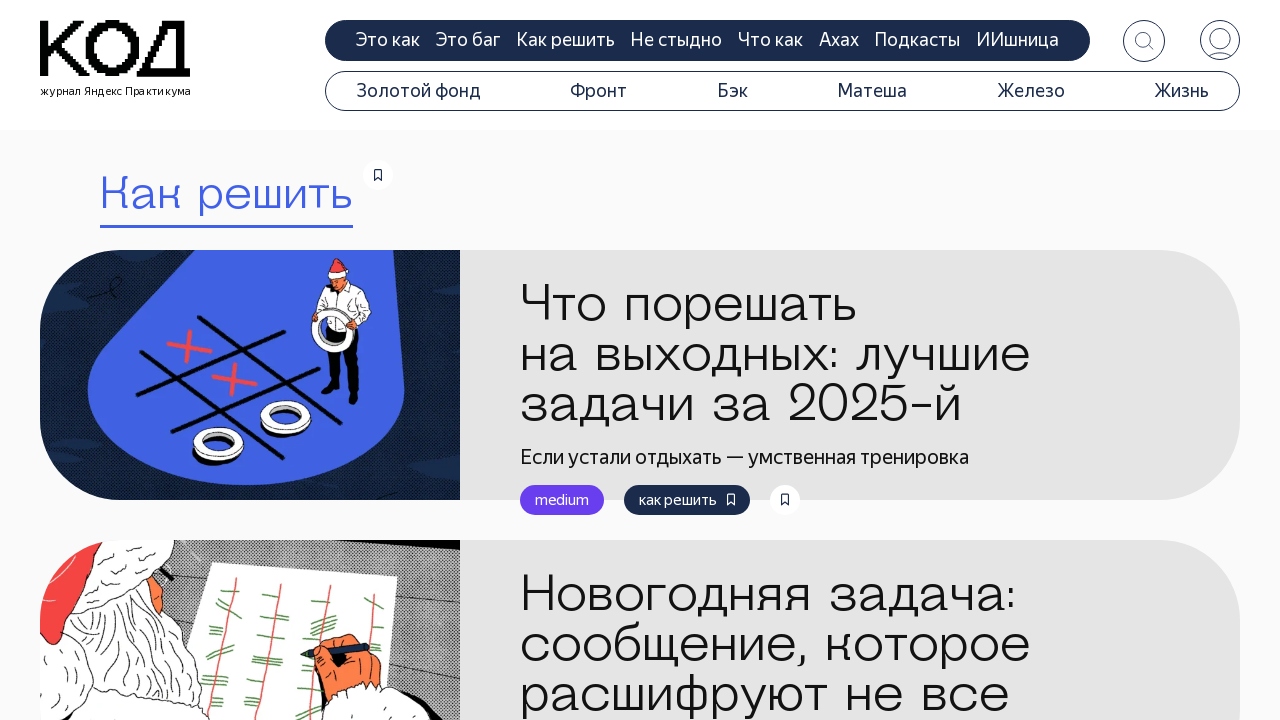

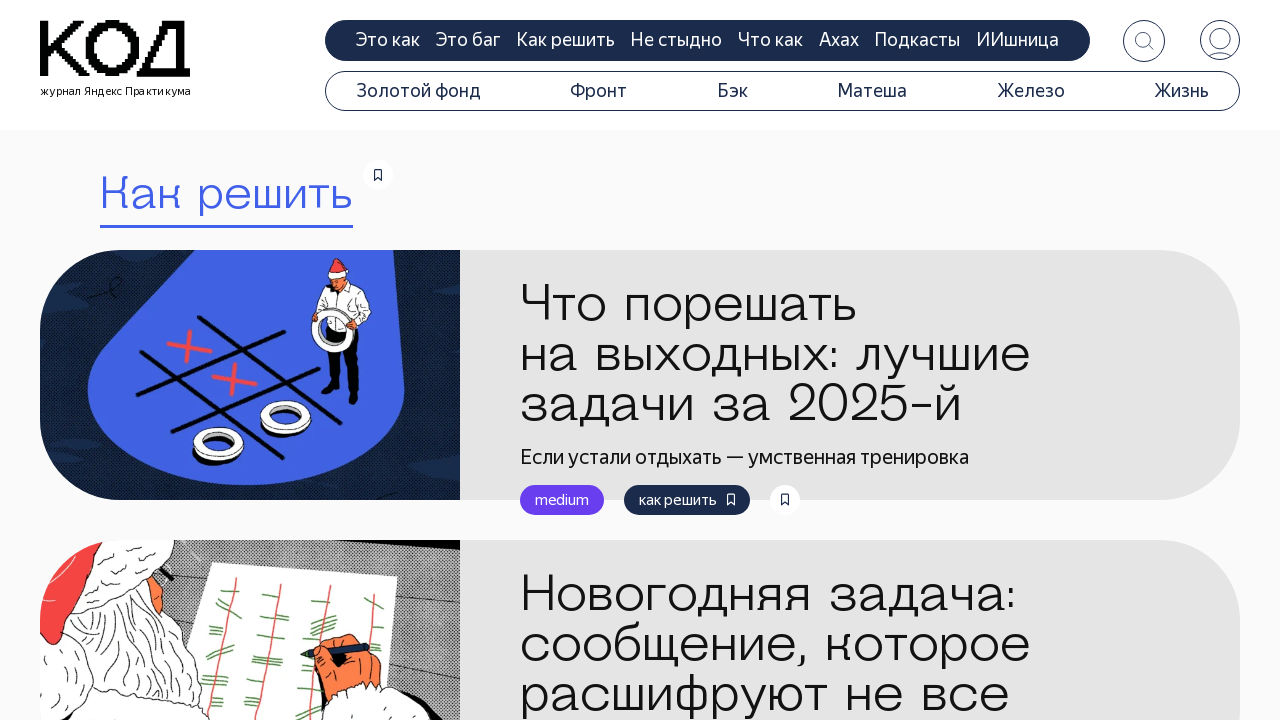